Tests basic browser navigation functionality including navigating to a new page, going back, going forward, refreshing, and window management (minimize/maximize).

Starting URL: https://demoqa.com/automation-practice-form

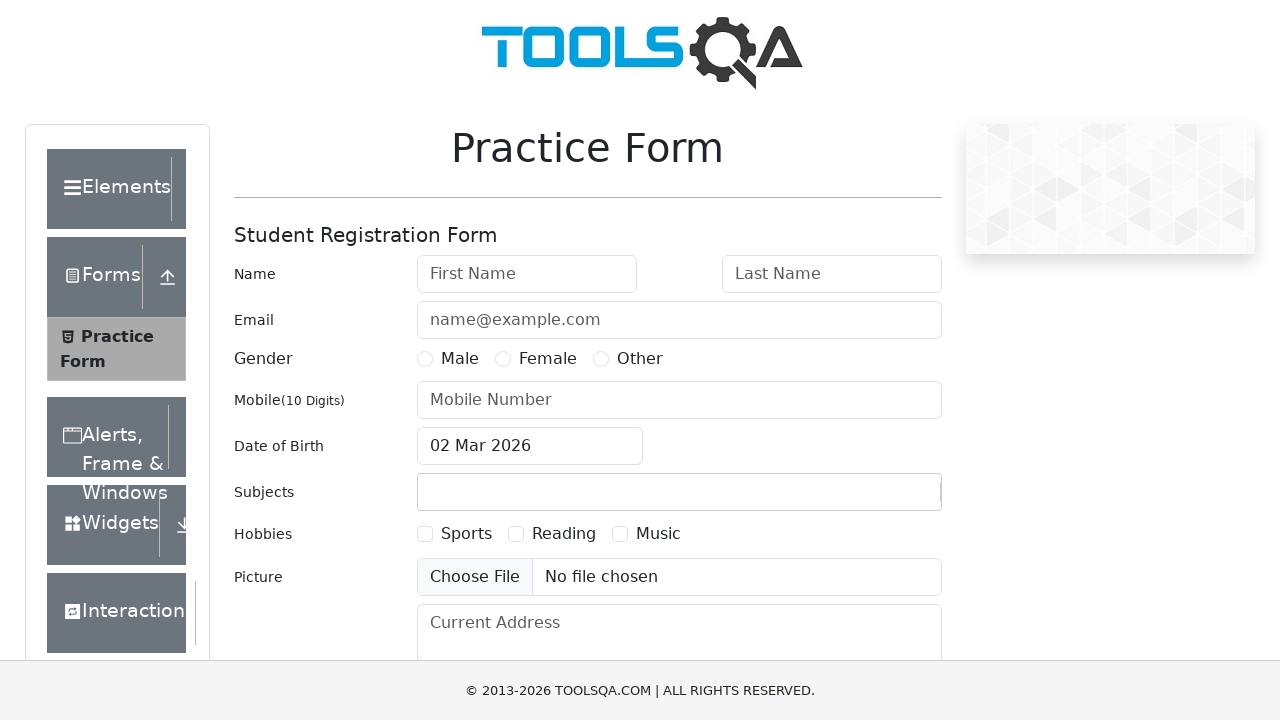

Navigated to https://example.com
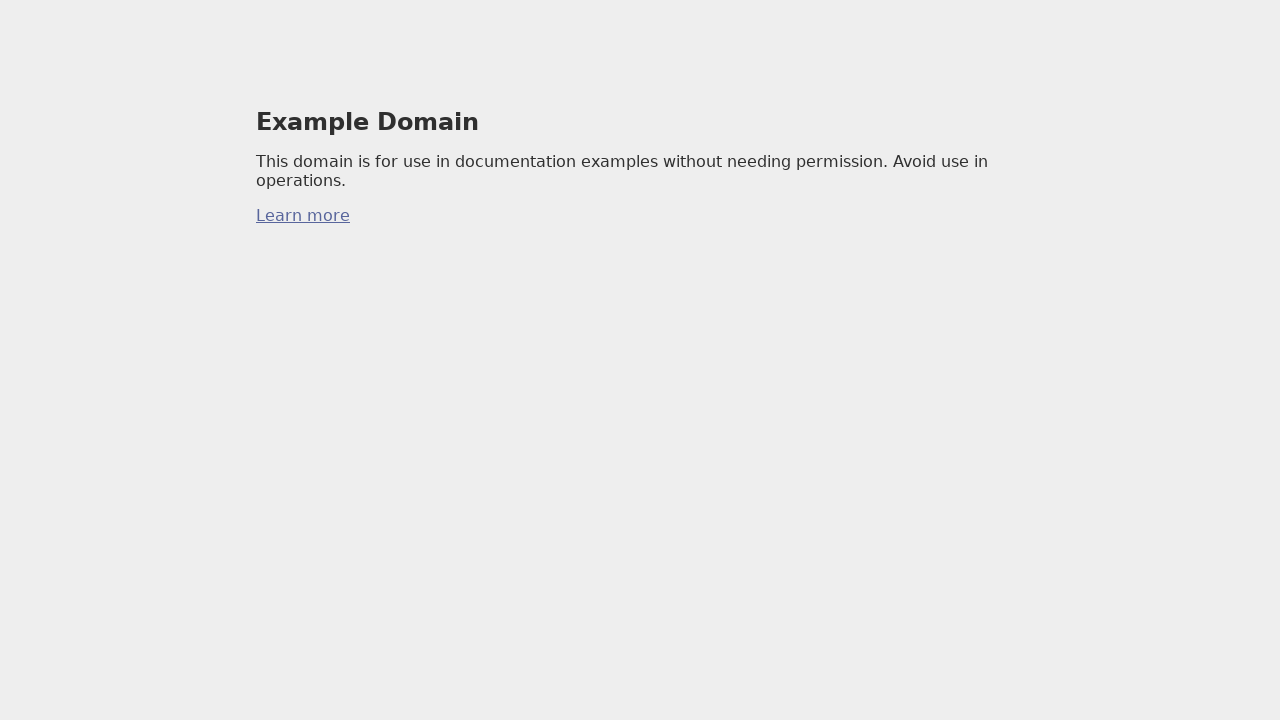

Navigated back to previous page
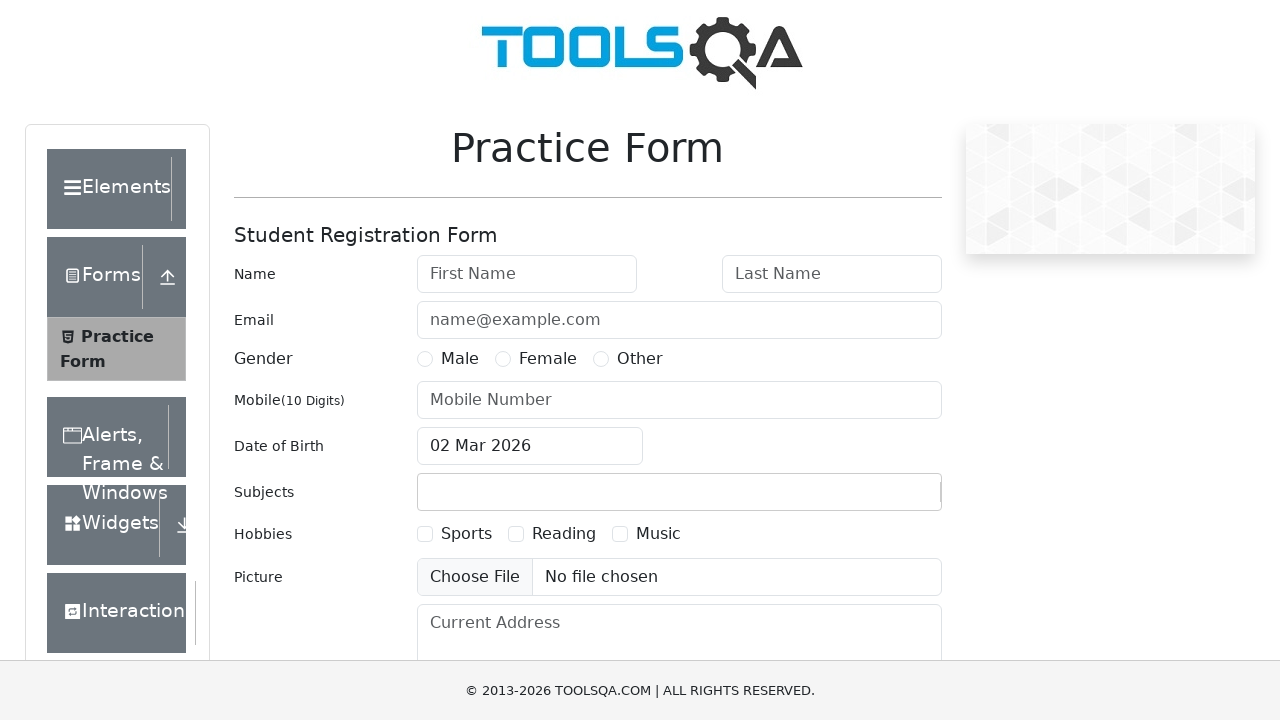

Navigated forward to next page
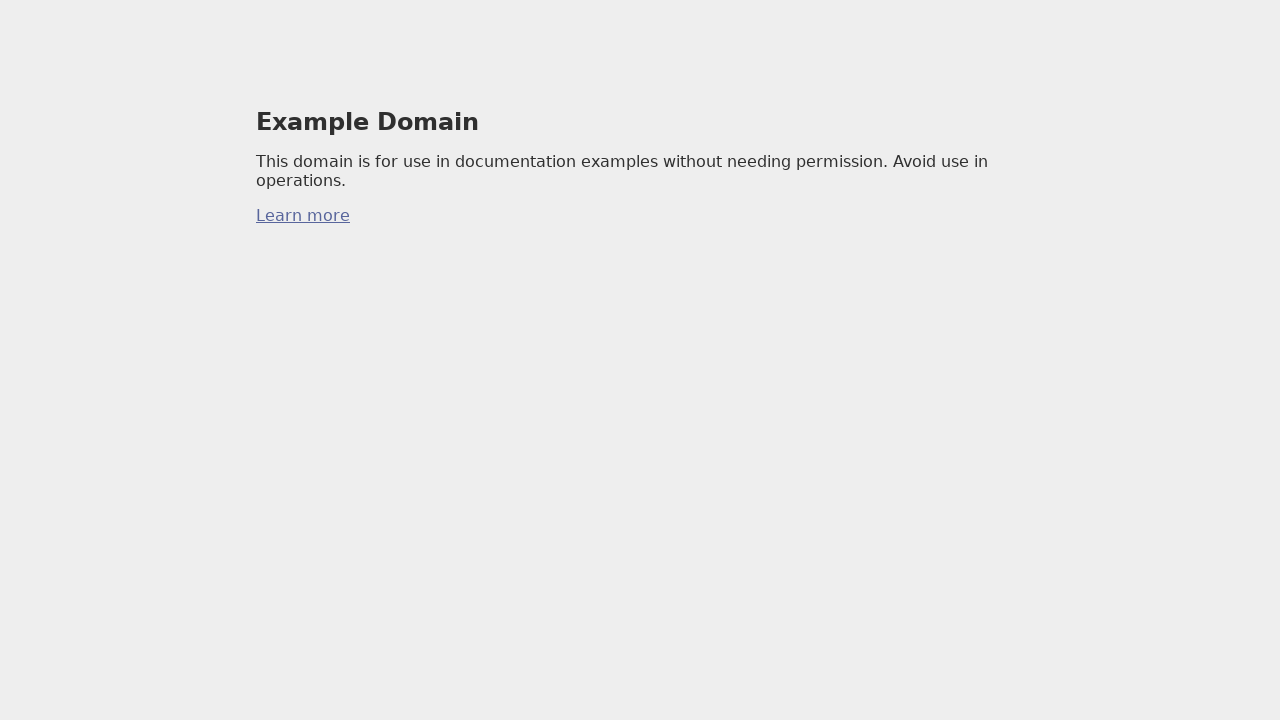

Refreshed the current page
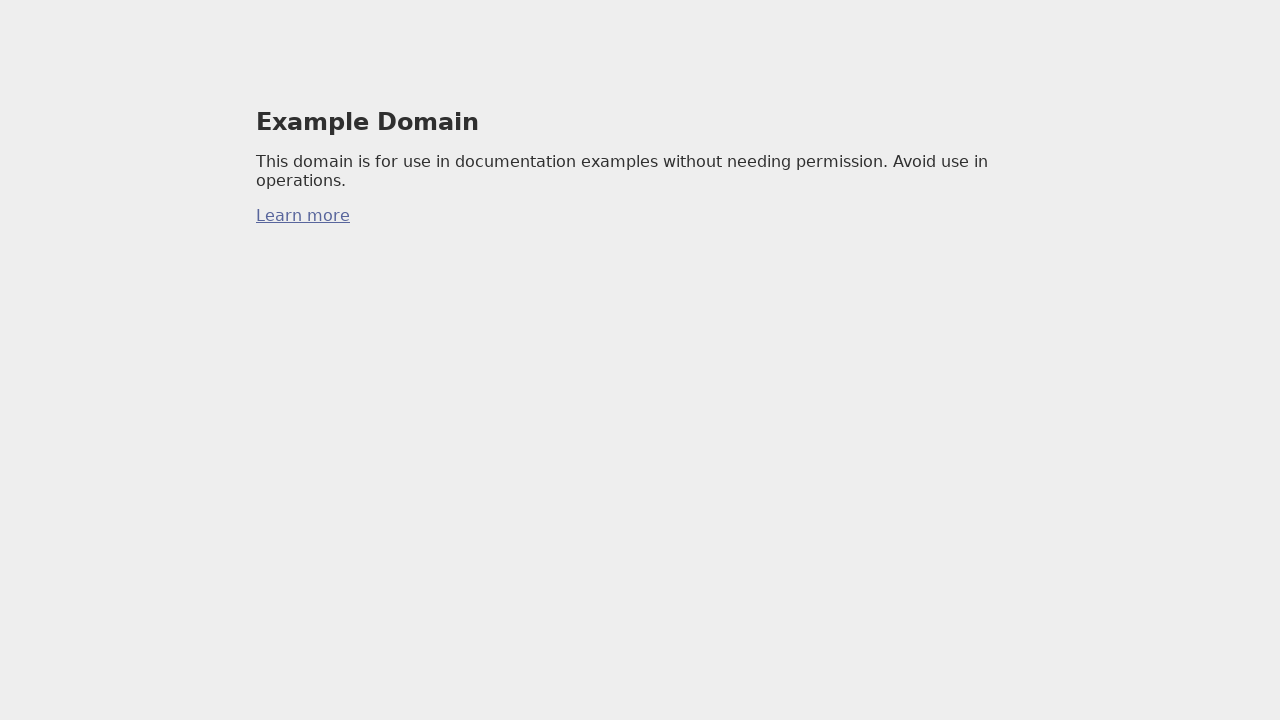

Minimized window by setting viewport to 100x100
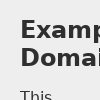

Maximized window by setting viewport to 1920x1080
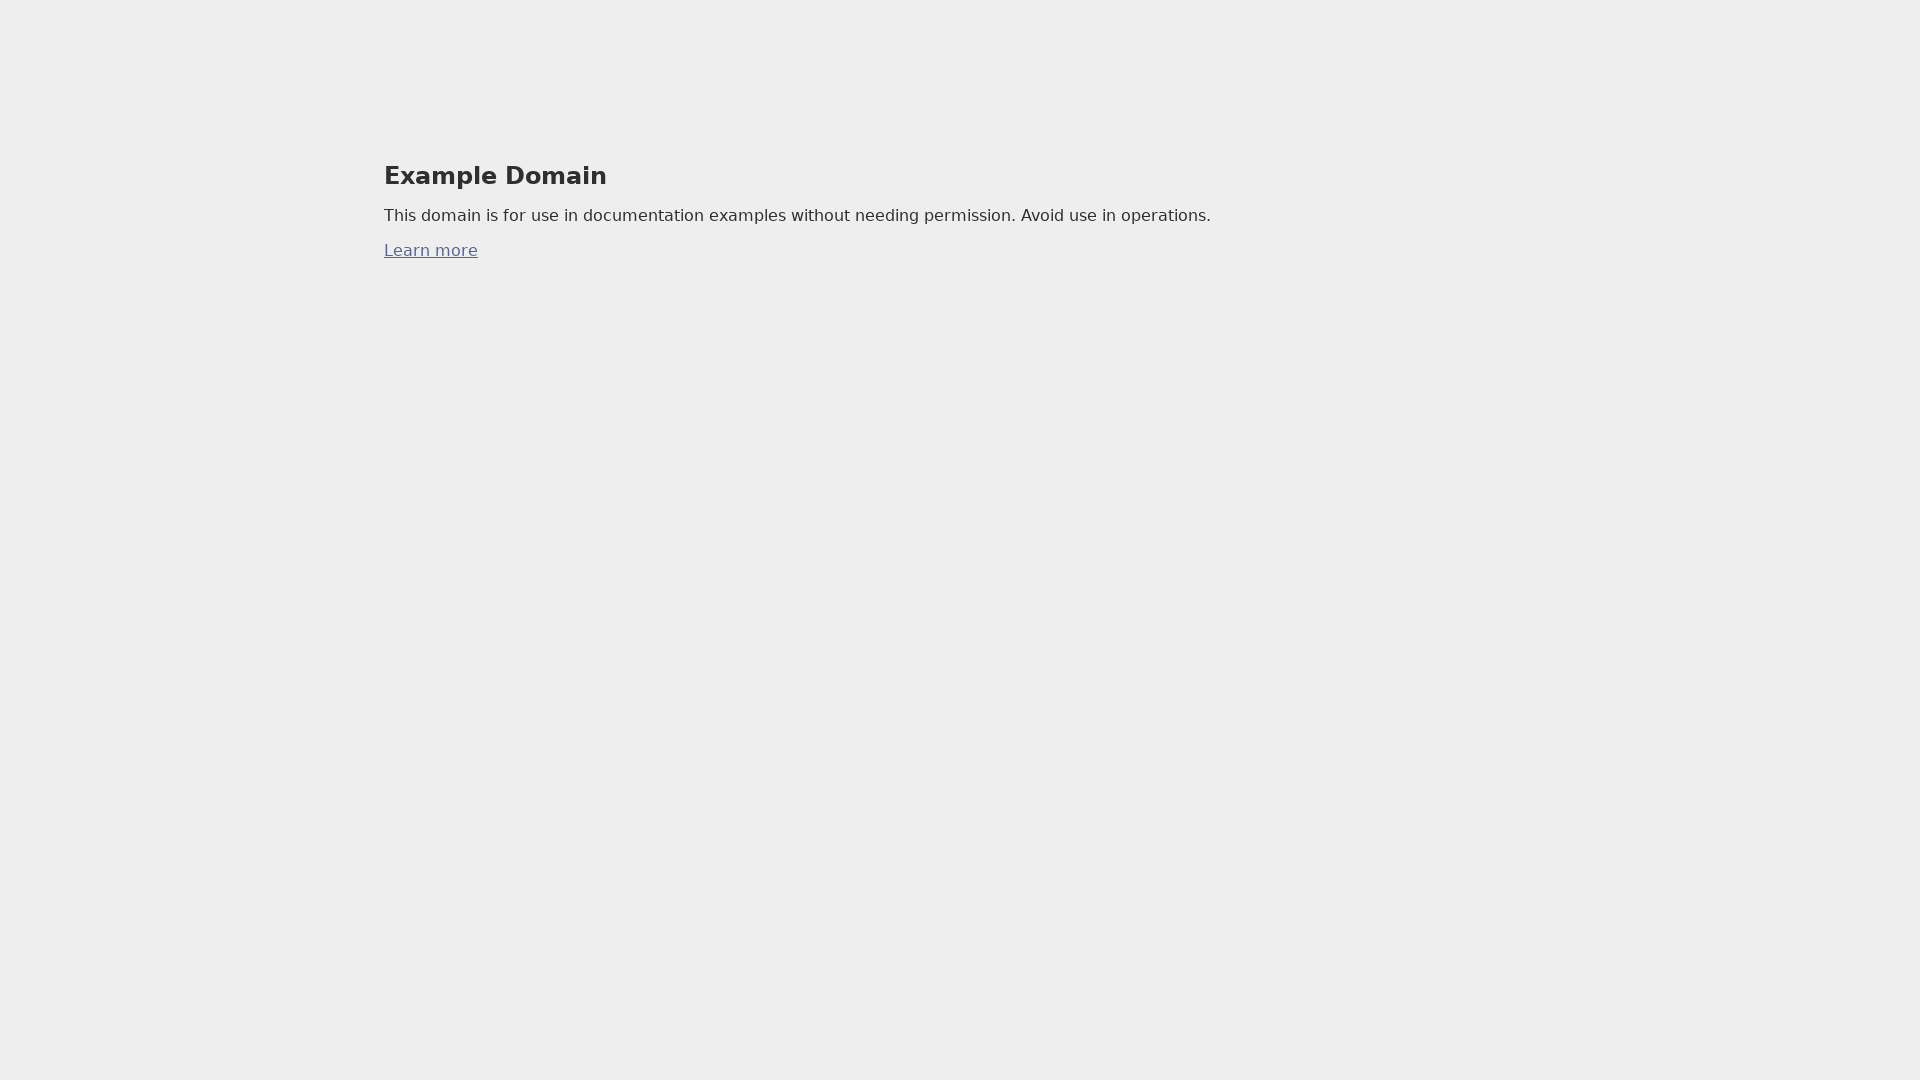

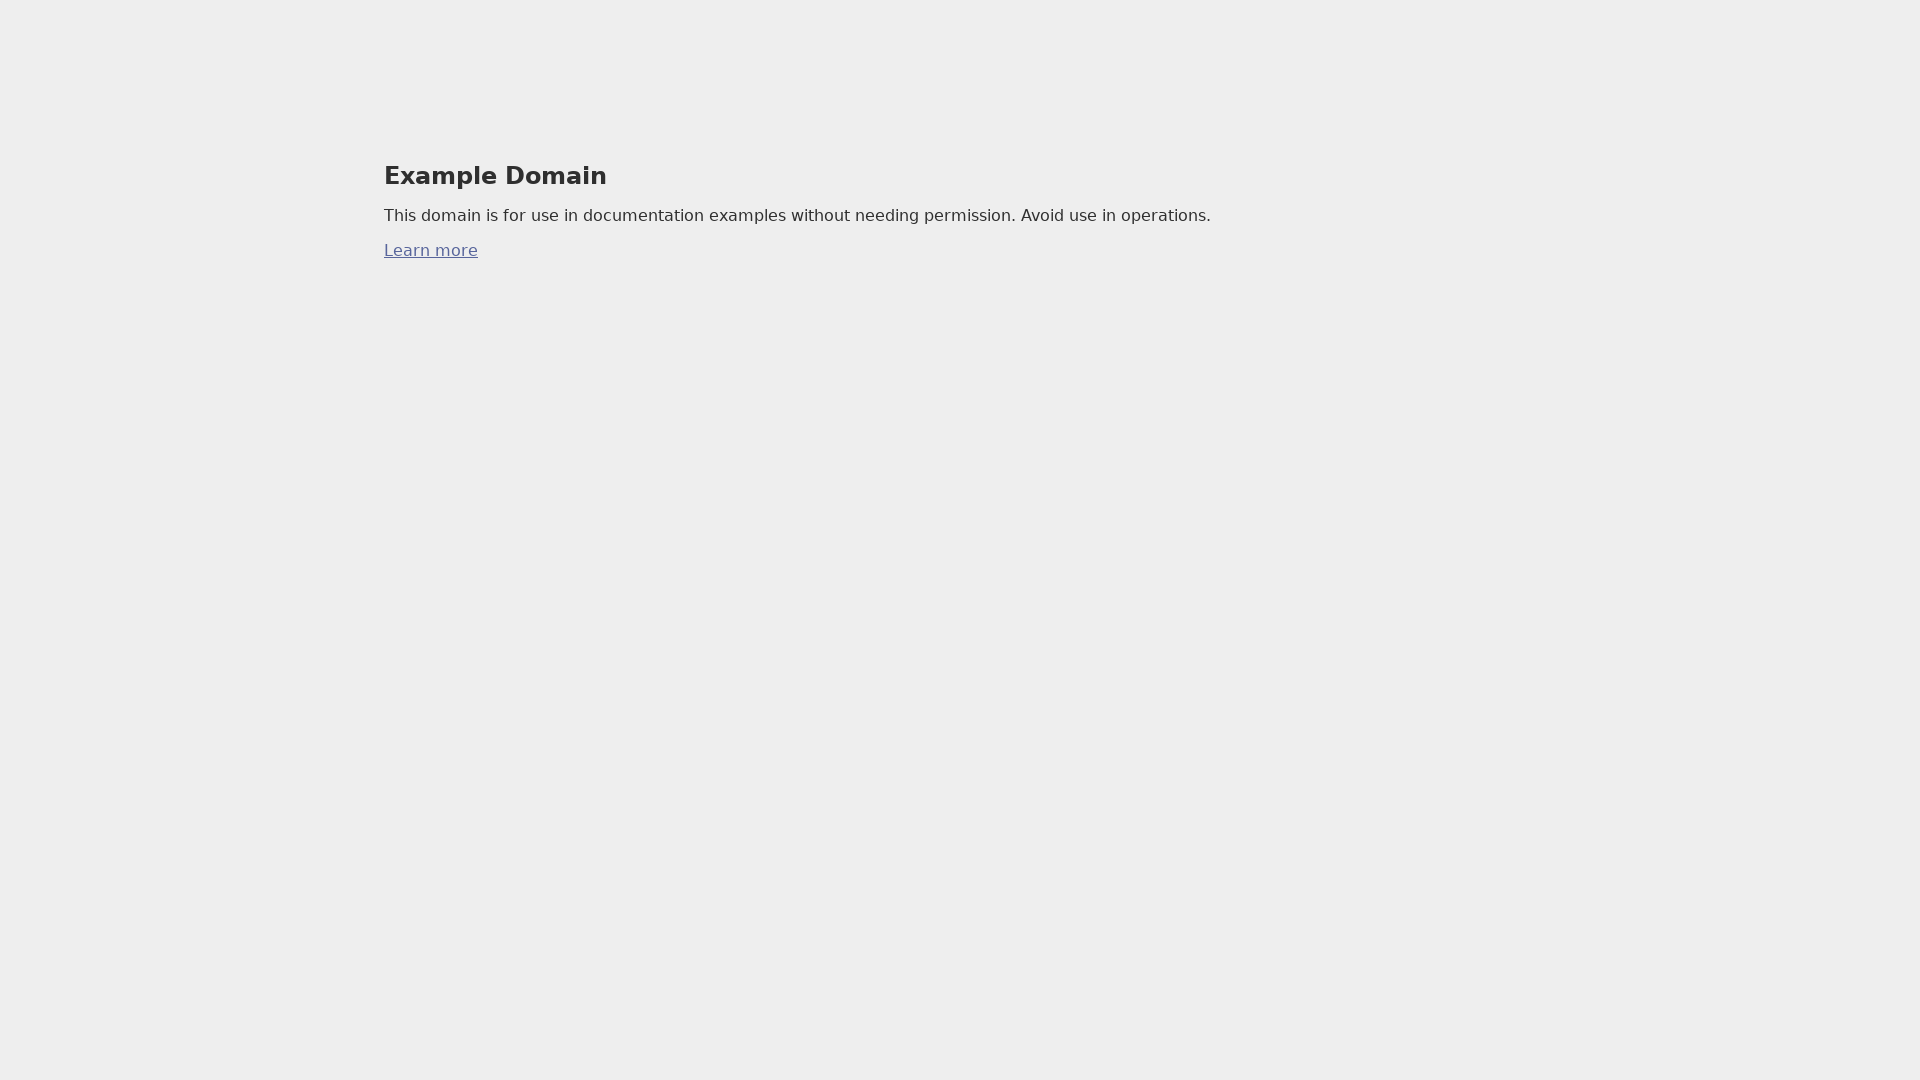